Tests browser window and tab handling functionality by navigating to the Alerts, Frame & Windows section, opening new tabs and windows, switching between them, and verifying the ability to close and return to the original window.

Starting URL: https://demoqa.com/

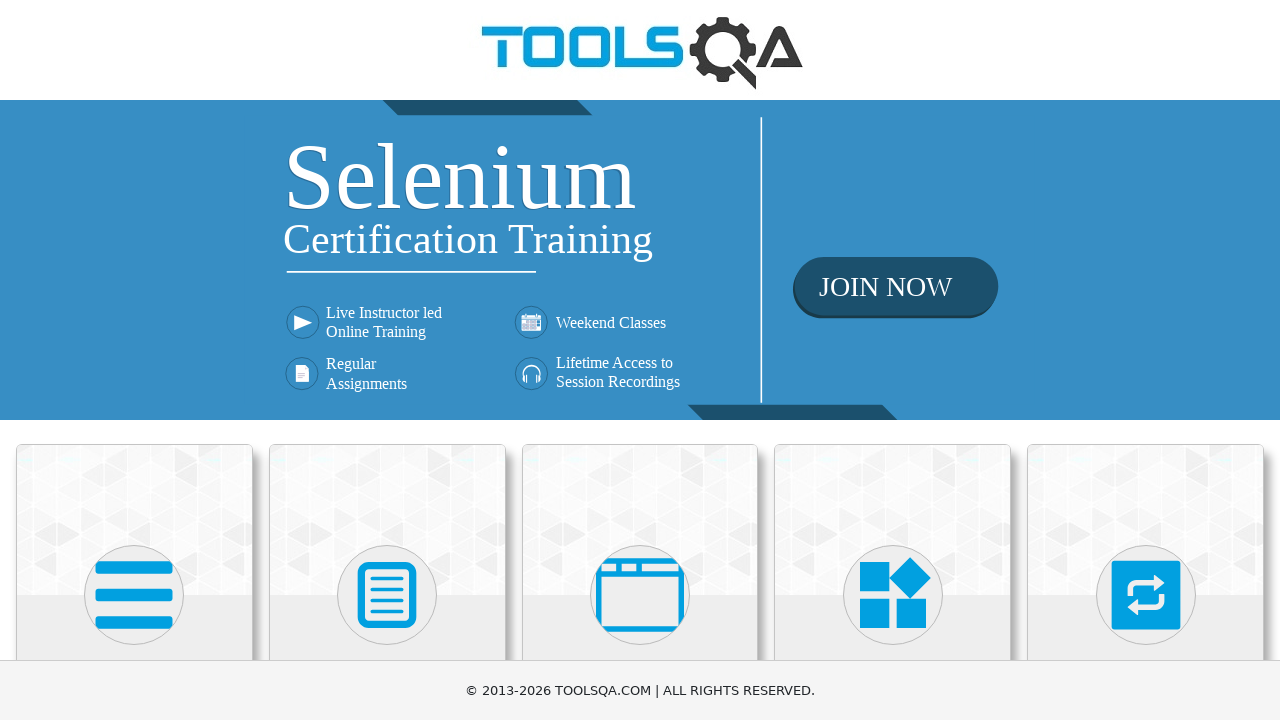

Clicked on 'Alerts, Frame & Windows' card at (640, 360) on xpath=//h5[text()='Alerts, Frame & Windows']
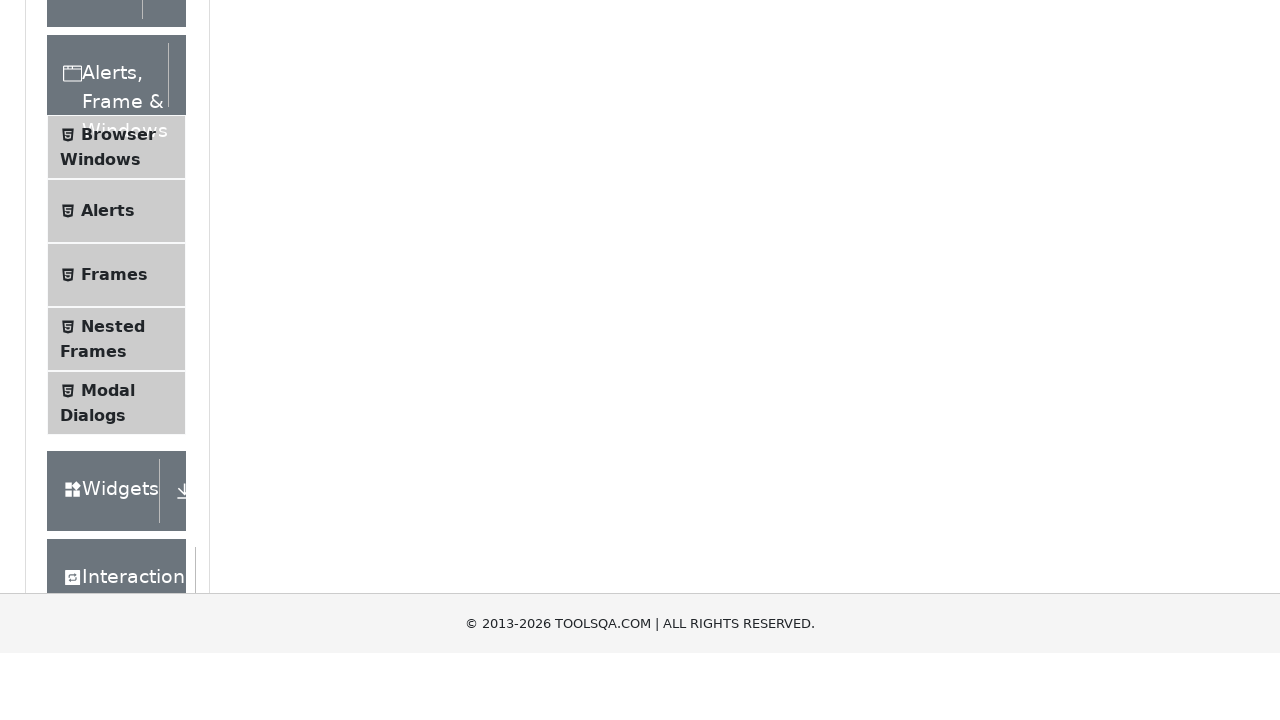

Clicked on 'Browser Windows' menu item at (118, 424) on xpath=//span[text()='Browser Windows']
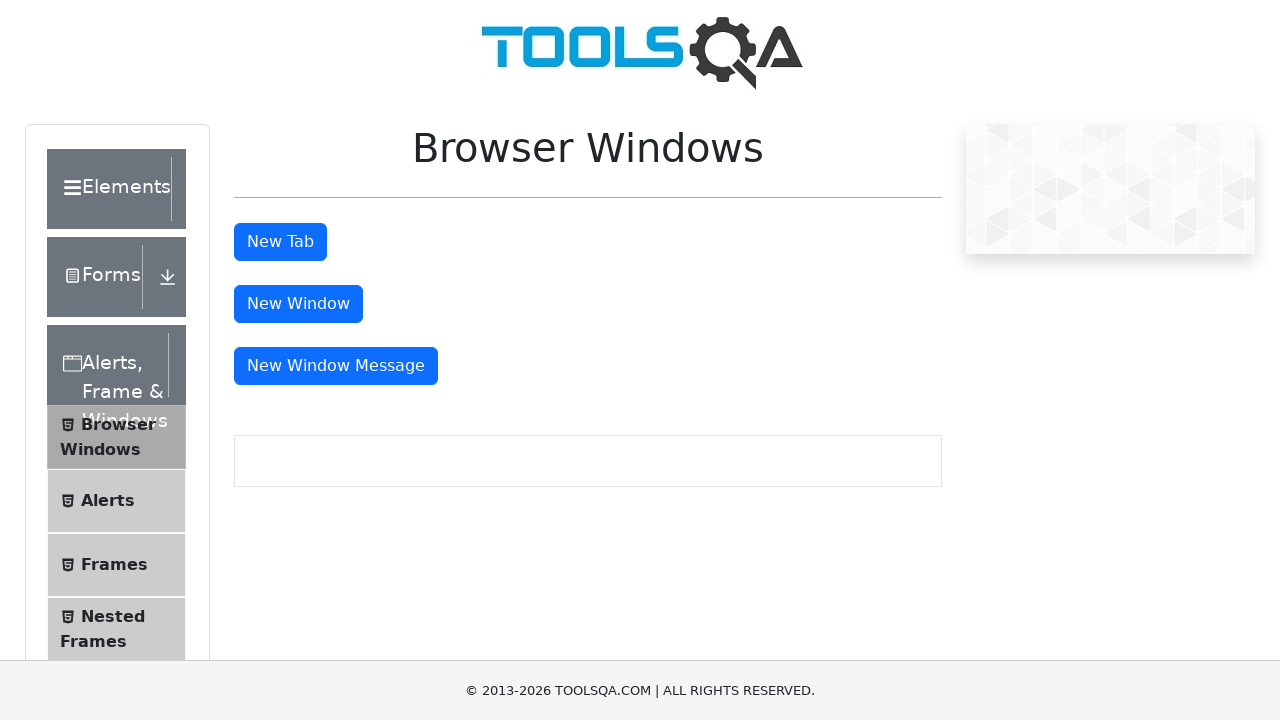

Clicked 'New Tab' button at (280, 242) on #tabButton
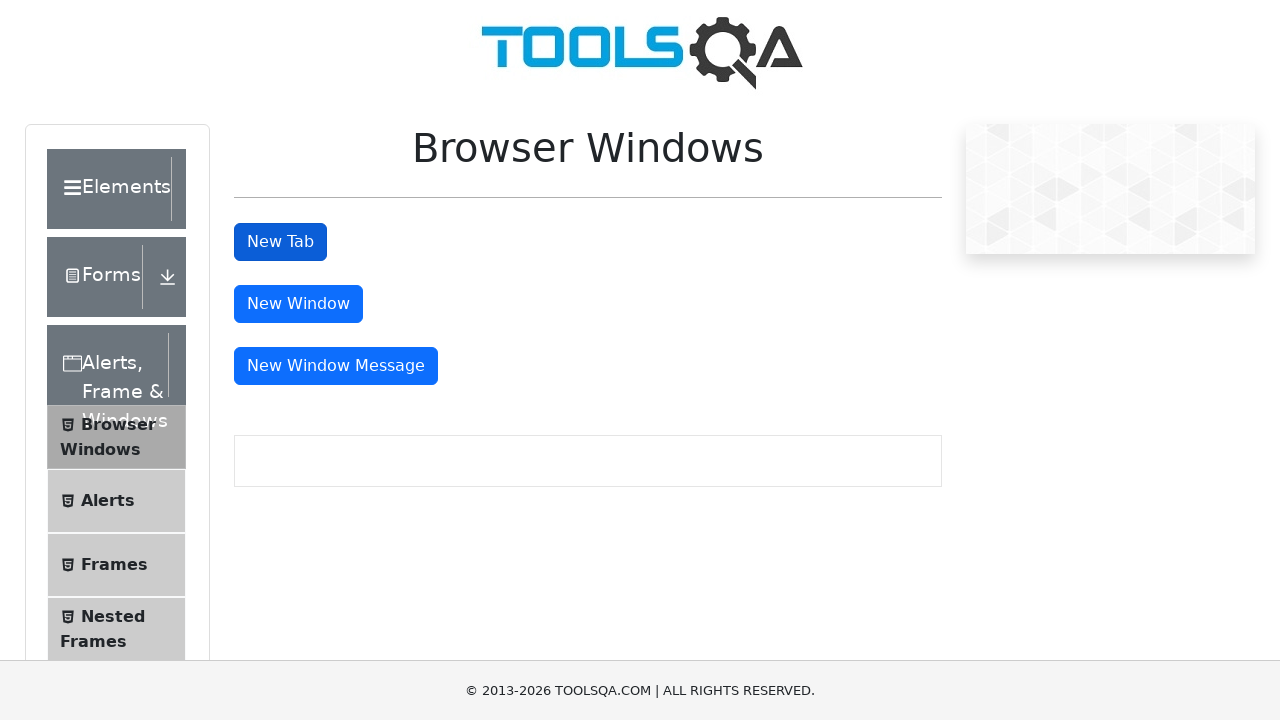

New tab loaded and ready
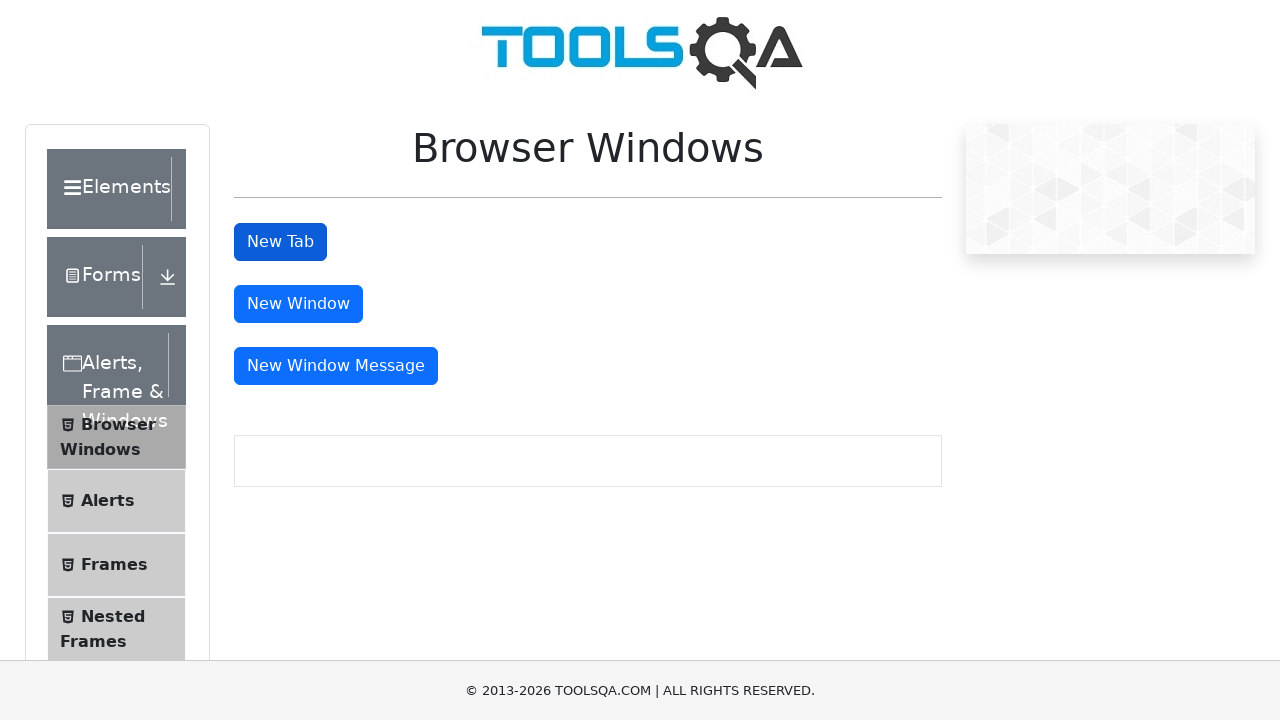

Closed the new tab
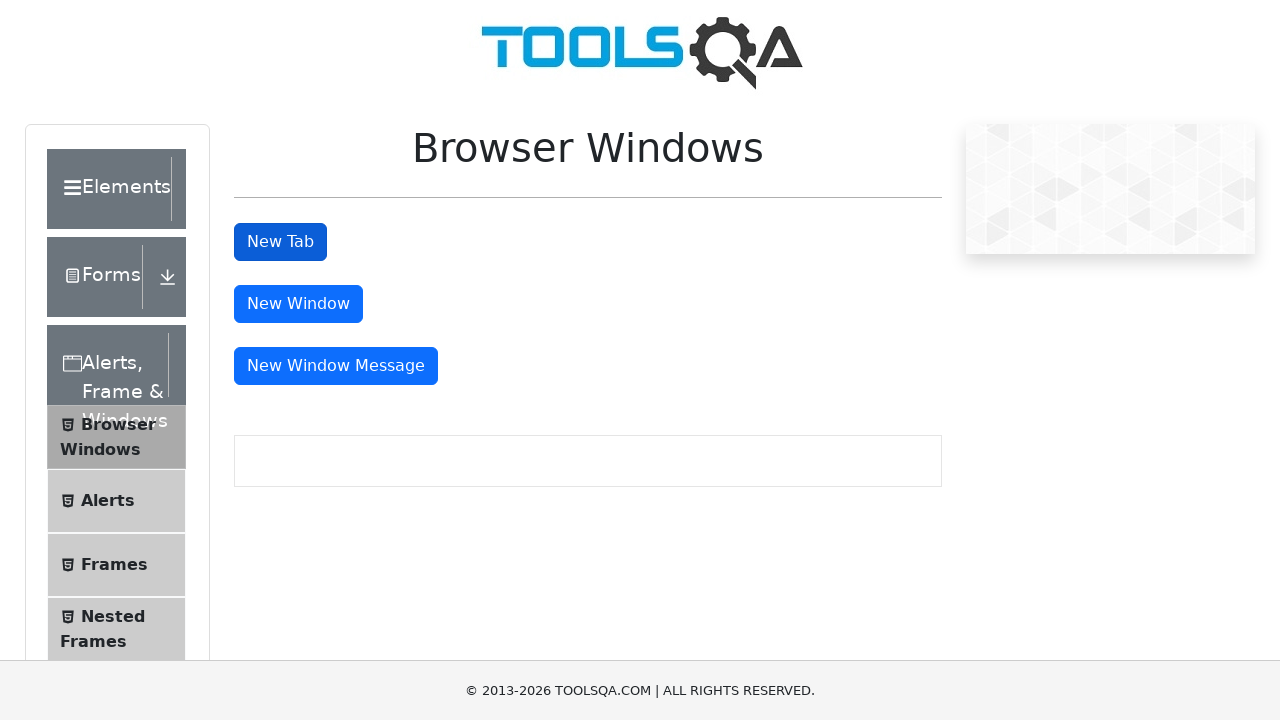

Clicked 'New Window' button at (298, 304) on #windowButton
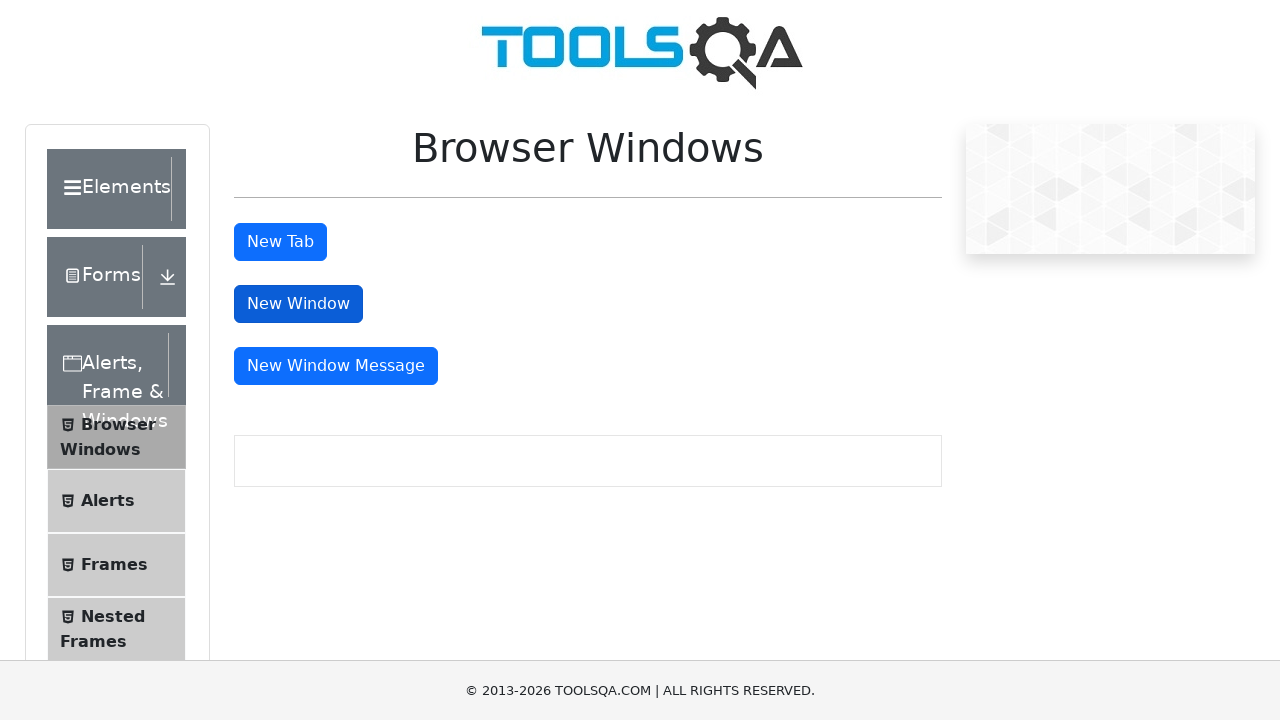

New window loaded and ready
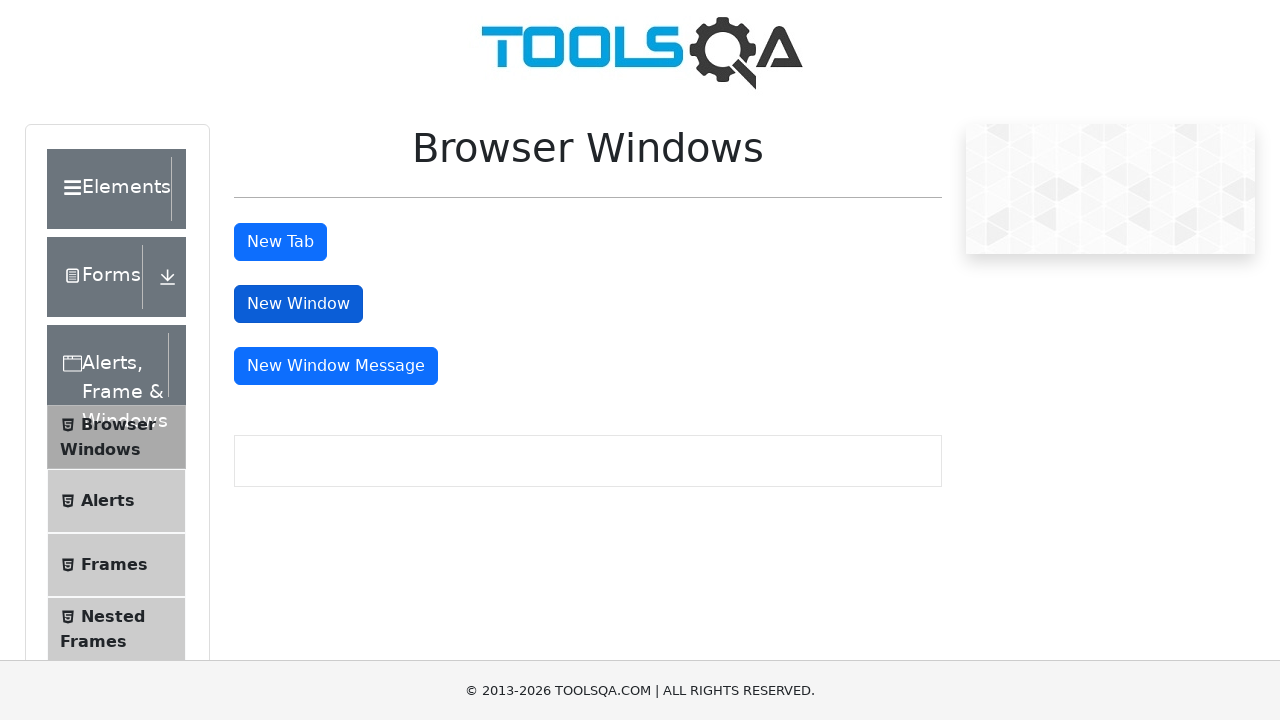

Closed the new window and returned to original page
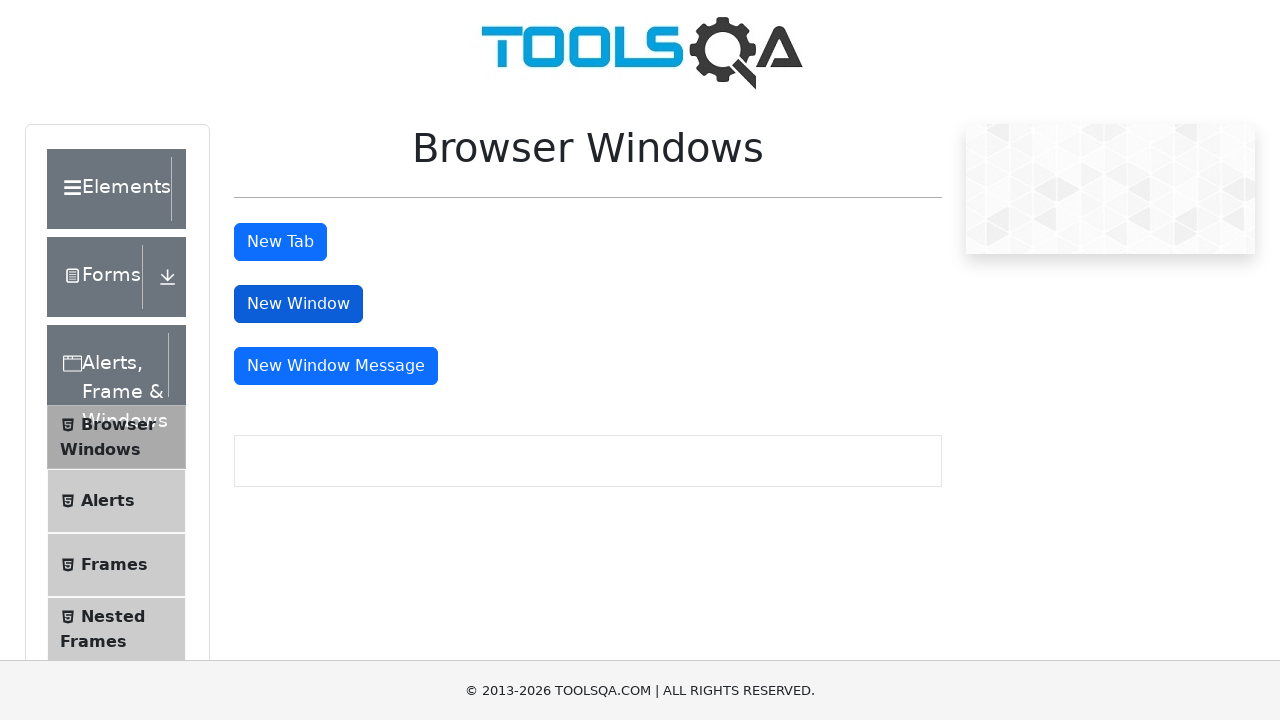

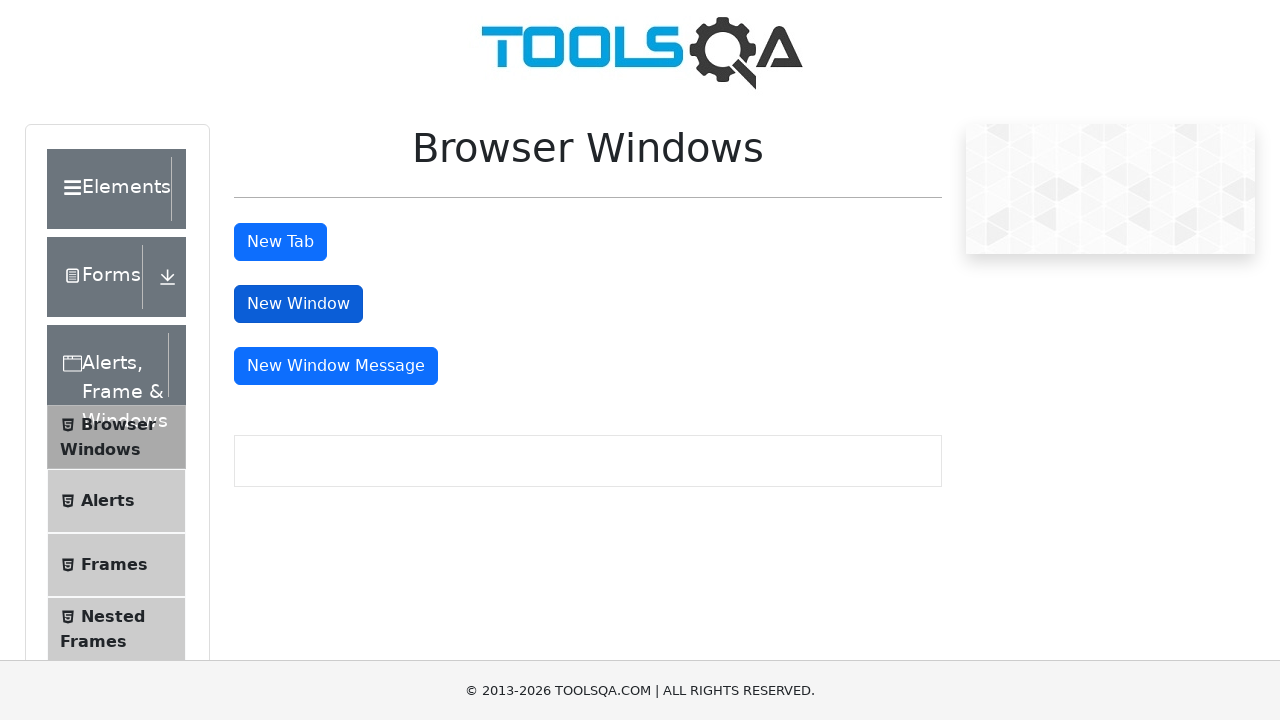